Tests the checkout/purchase flow on demoblaze.com by navigating to the cart, clicking the place order button, filling out the purchase form with customer details (name, country, city, credit card, month, year), and submitting the order.

Starting URL: https://www.demoblaze.com/

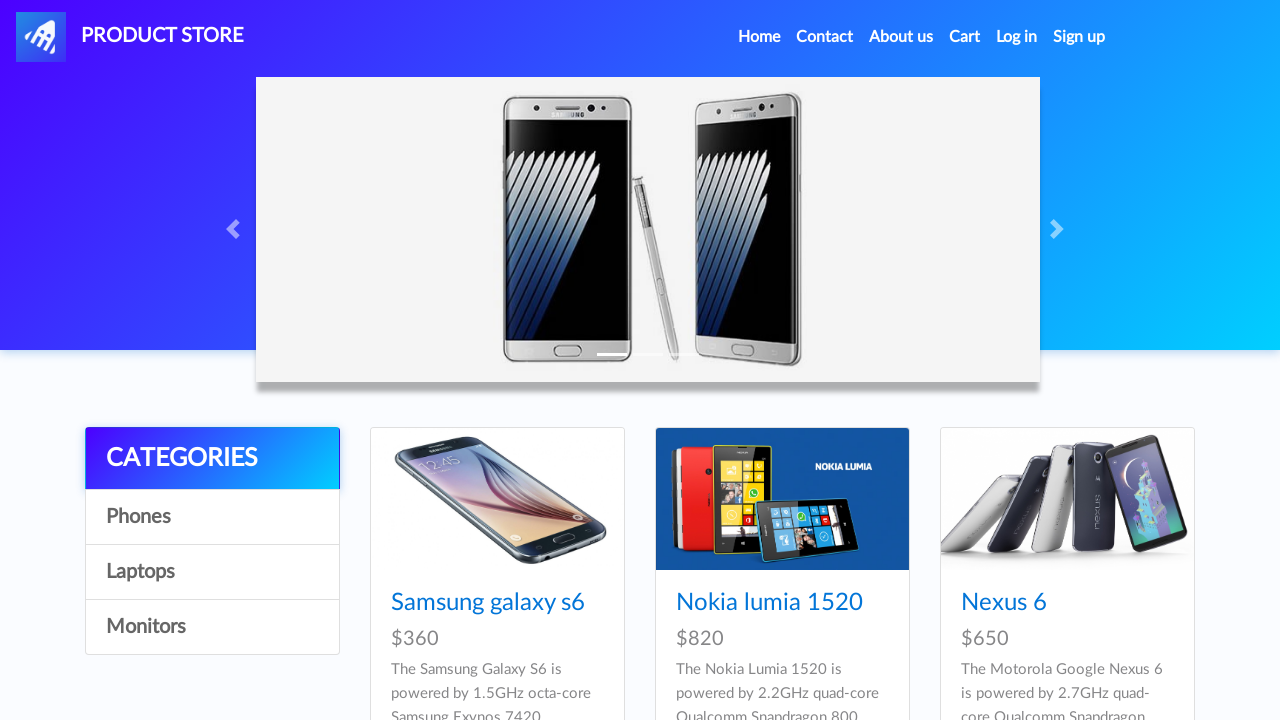

Clicked on Cart link to navigate to shopping cart at (965, 37) on #cartur
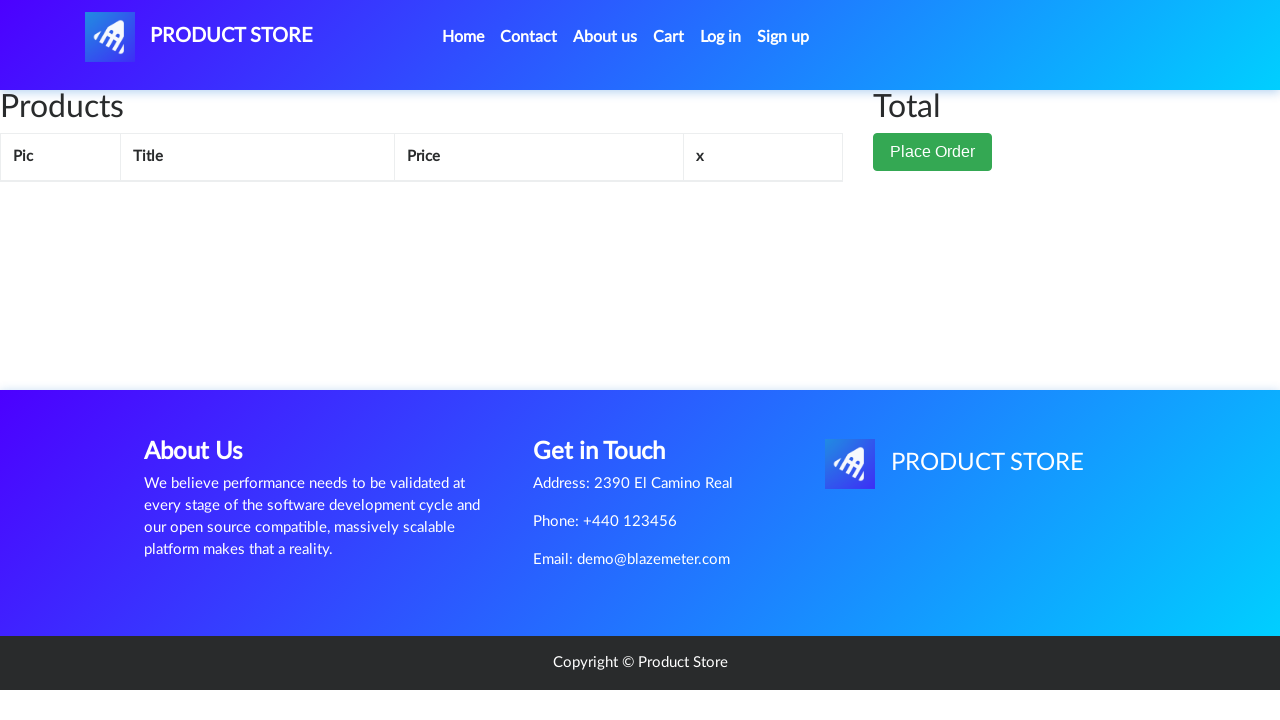

Cart page loaded and Place Order button is visible
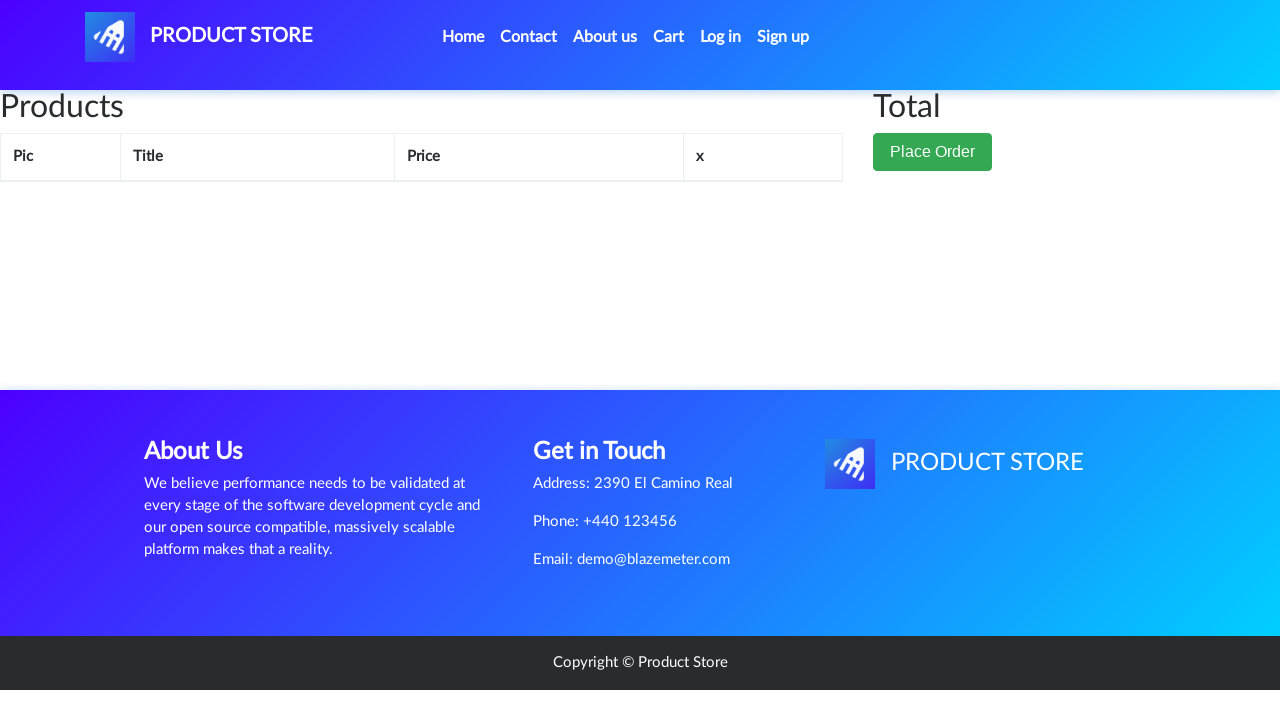

Clicked Place Order button to initiate checkout at (933, 152) on button.btn.btn-success
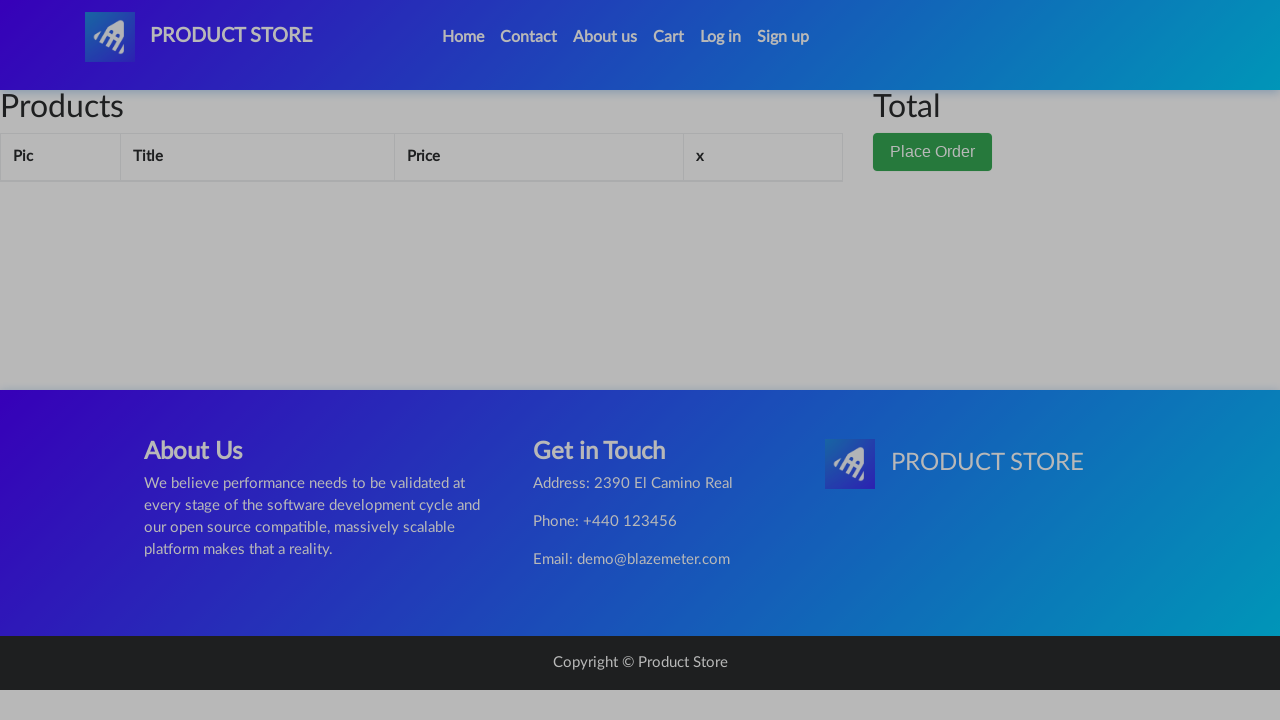

Order modal form appeared with customer details fields
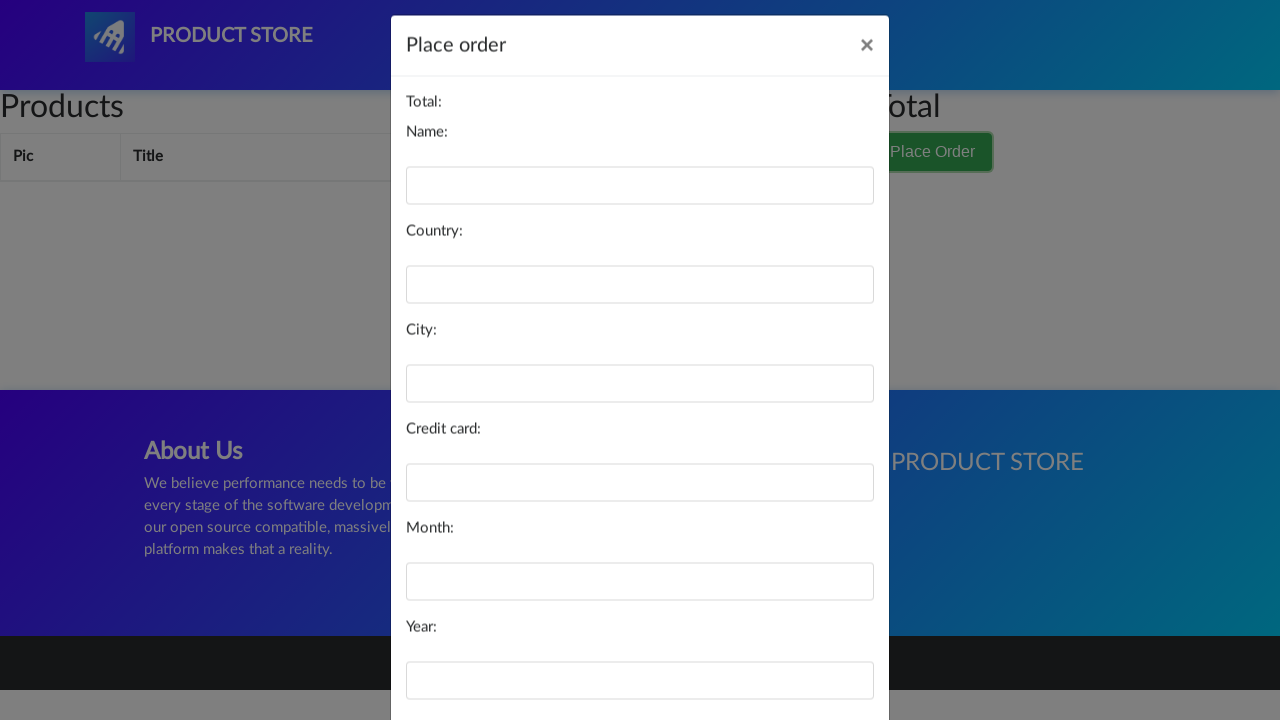

Filled in customer name: Maria Rodriguez on #name
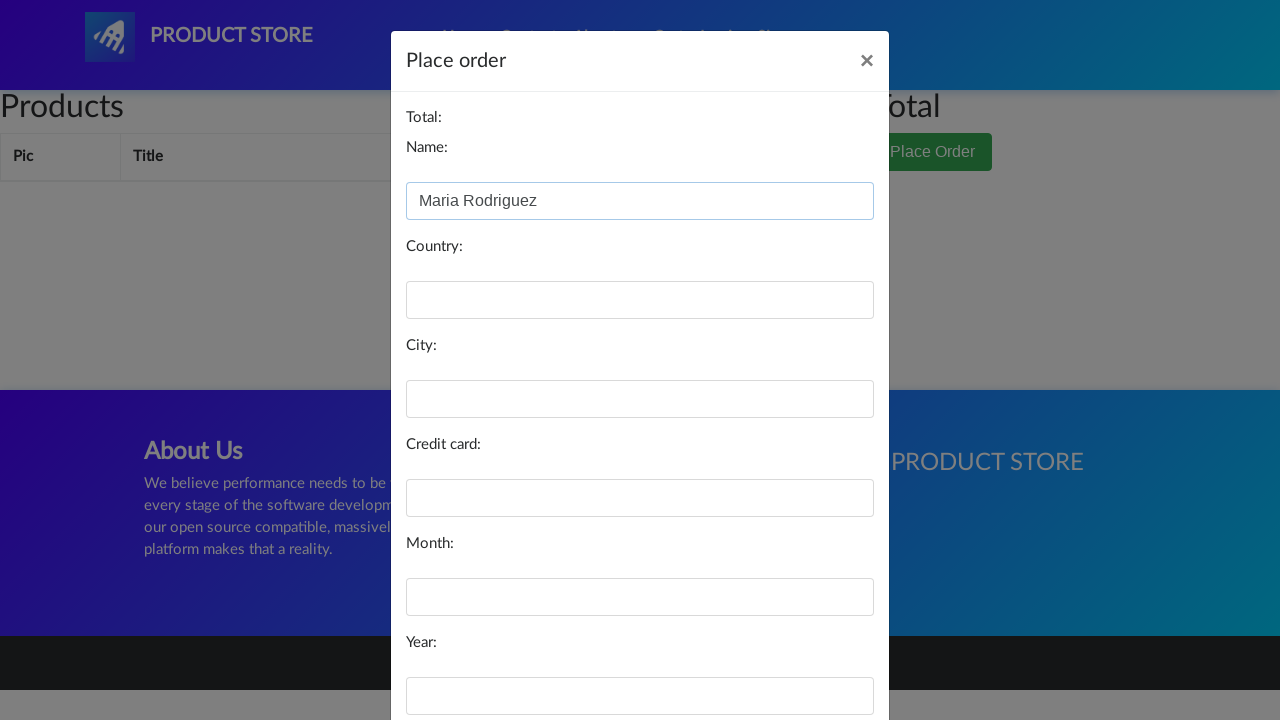

Filled in country: Spain on #country
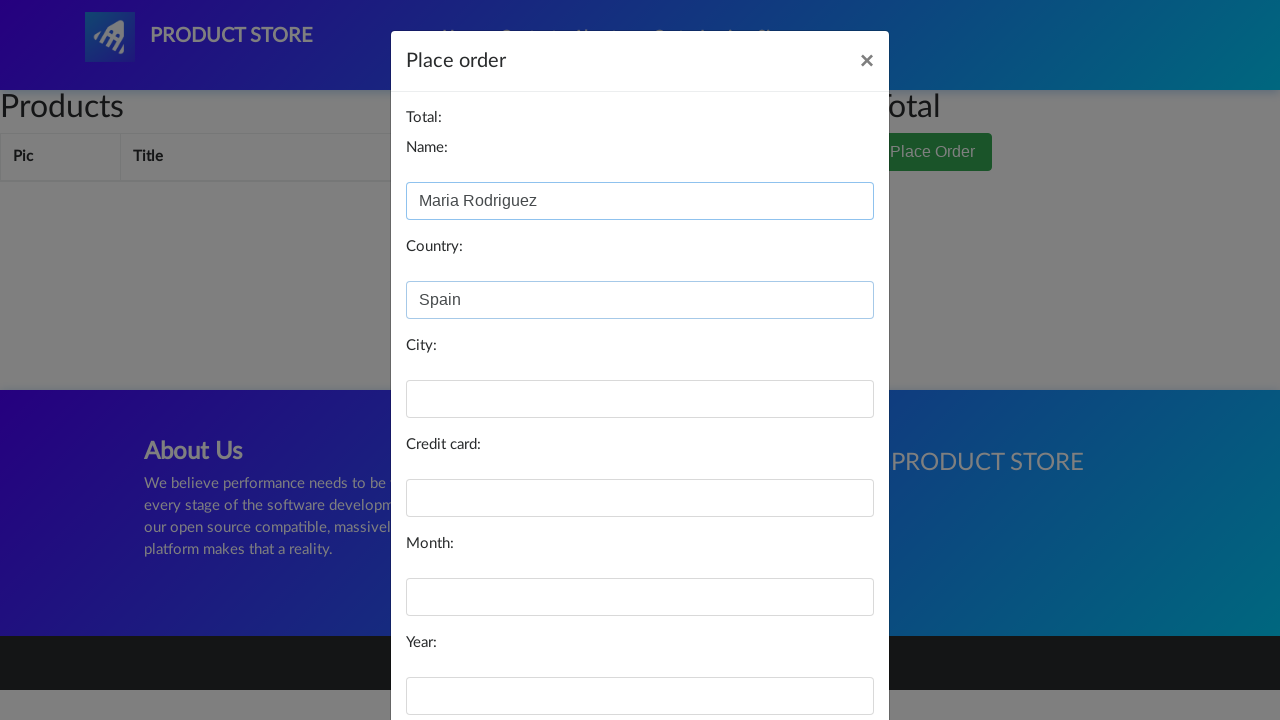

Filled in city: Madrid on #city
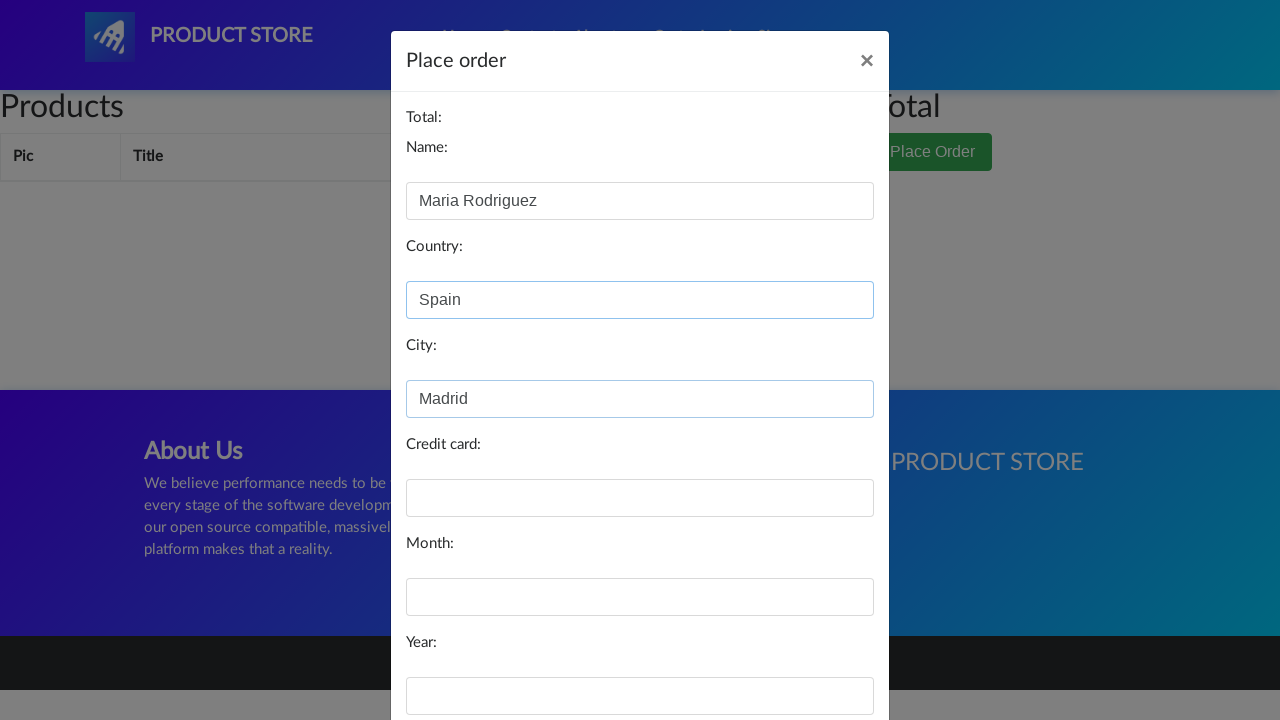

Filled in credit card number: 4532789012345678 on #card
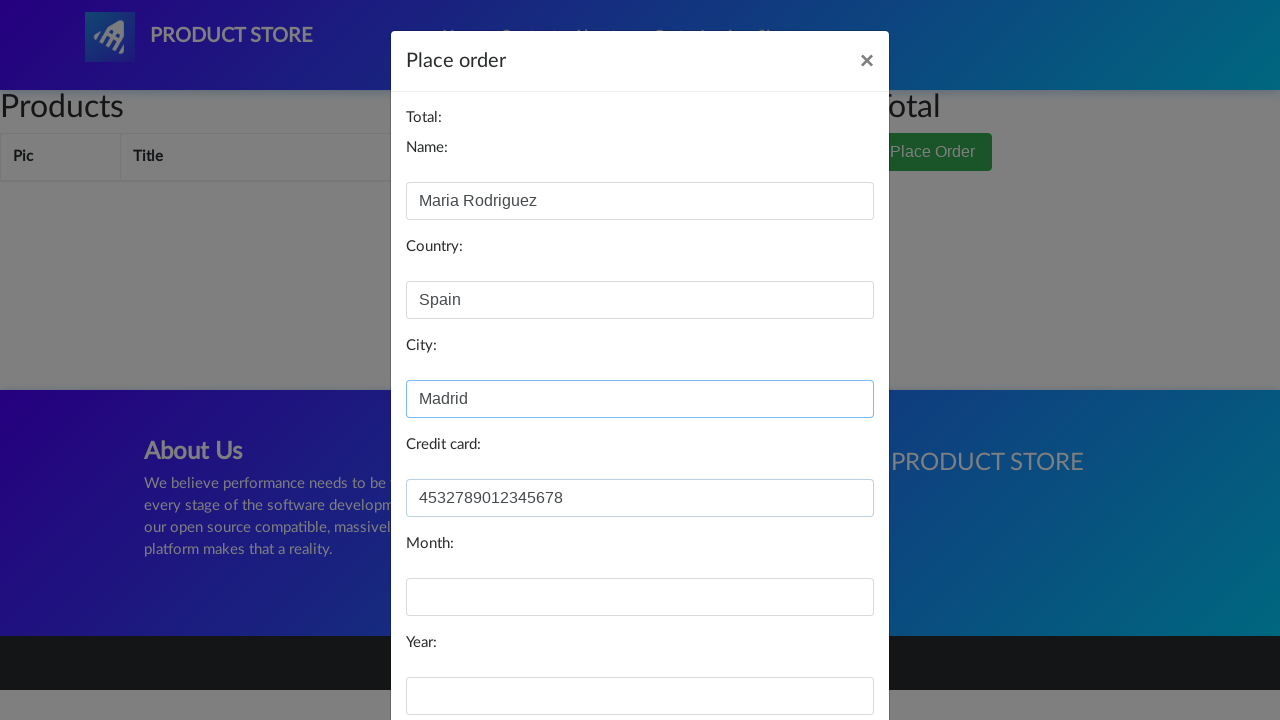

Filled in expiry month: August on #month
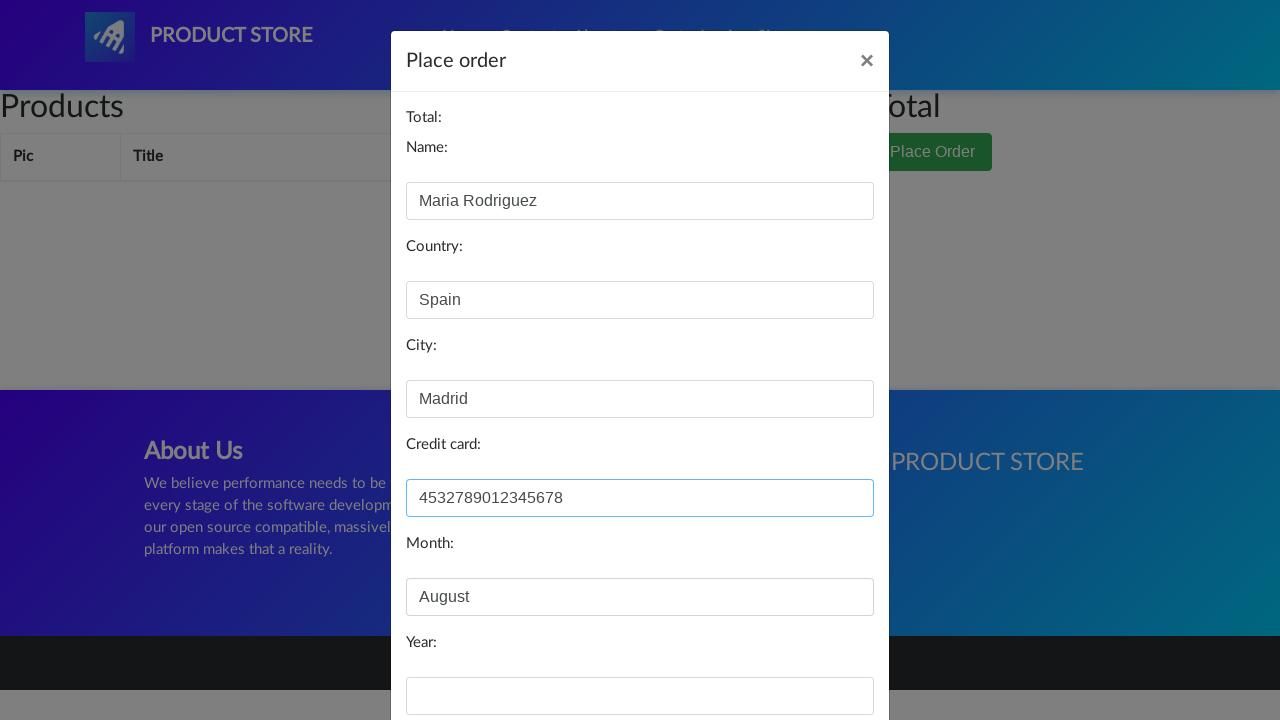

Filled in expiry year: 2026 on #year
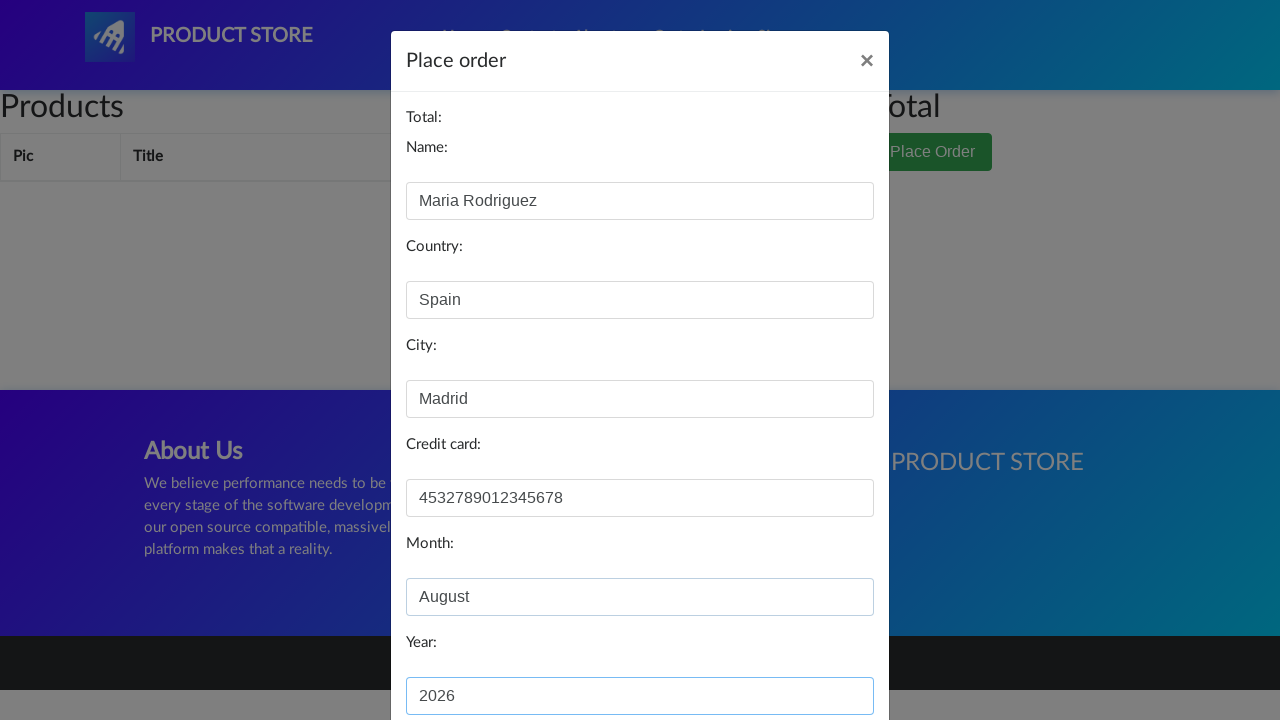

Clicked Purchase button to submit the order at (823, 655) on xpath=//button[@onclick='purchaseOrder()']
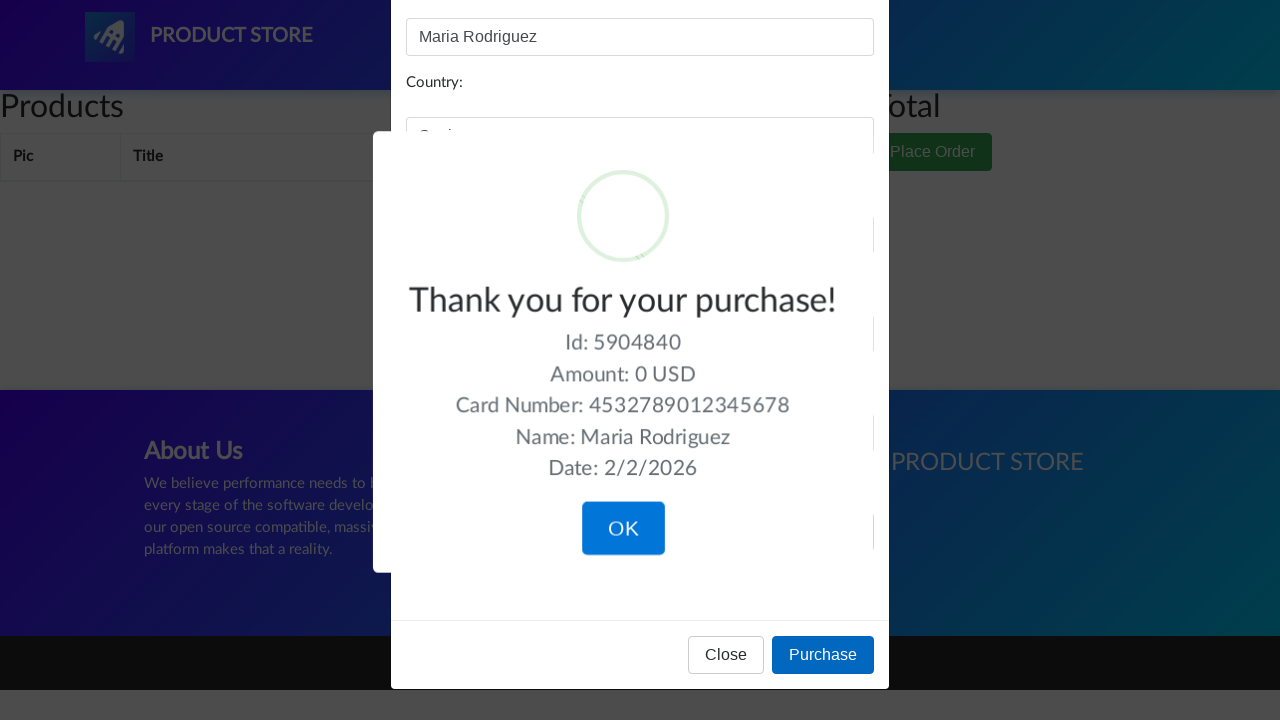

Order confirmation modal appeared successfully
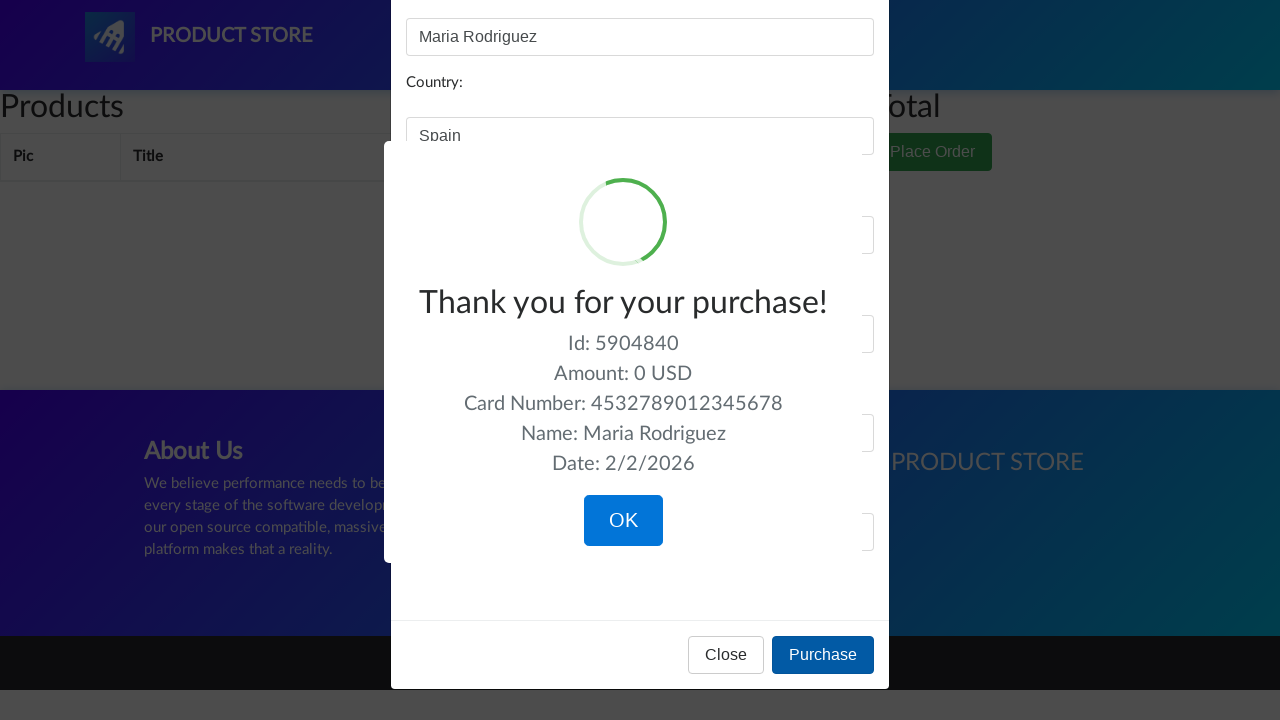

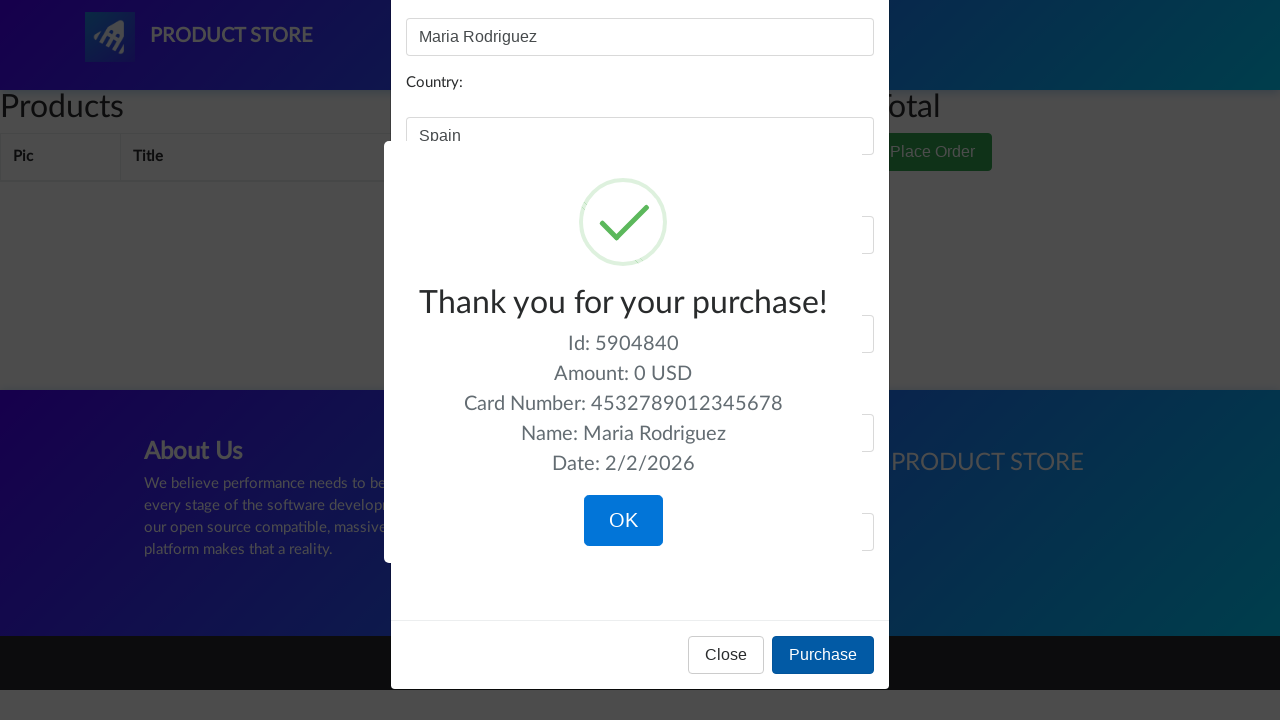